Tests nested frames navigation by clicking on the Nested Frames link, then switching through frame hierarchy to access content within the middle frame

Starting URL: http://the-internet.herokuapp.com/

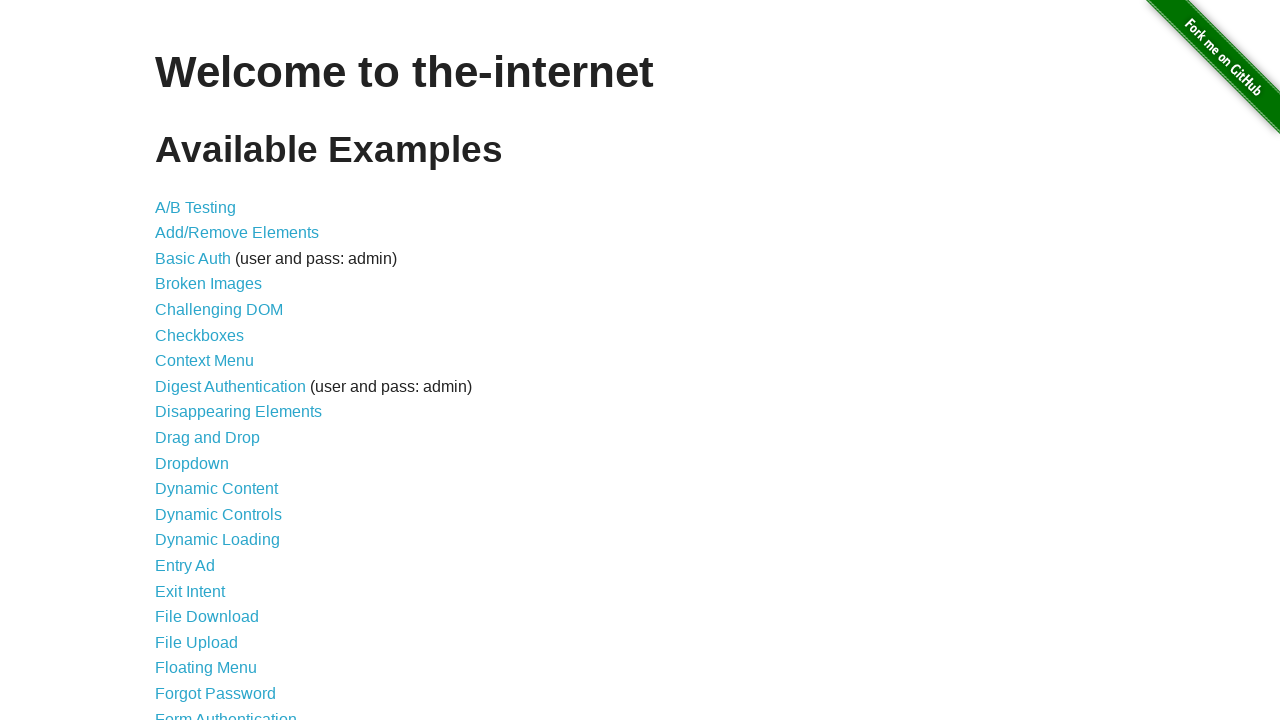

Clicked on the Nested Frames link at (210, 395) on text=Nested Frames
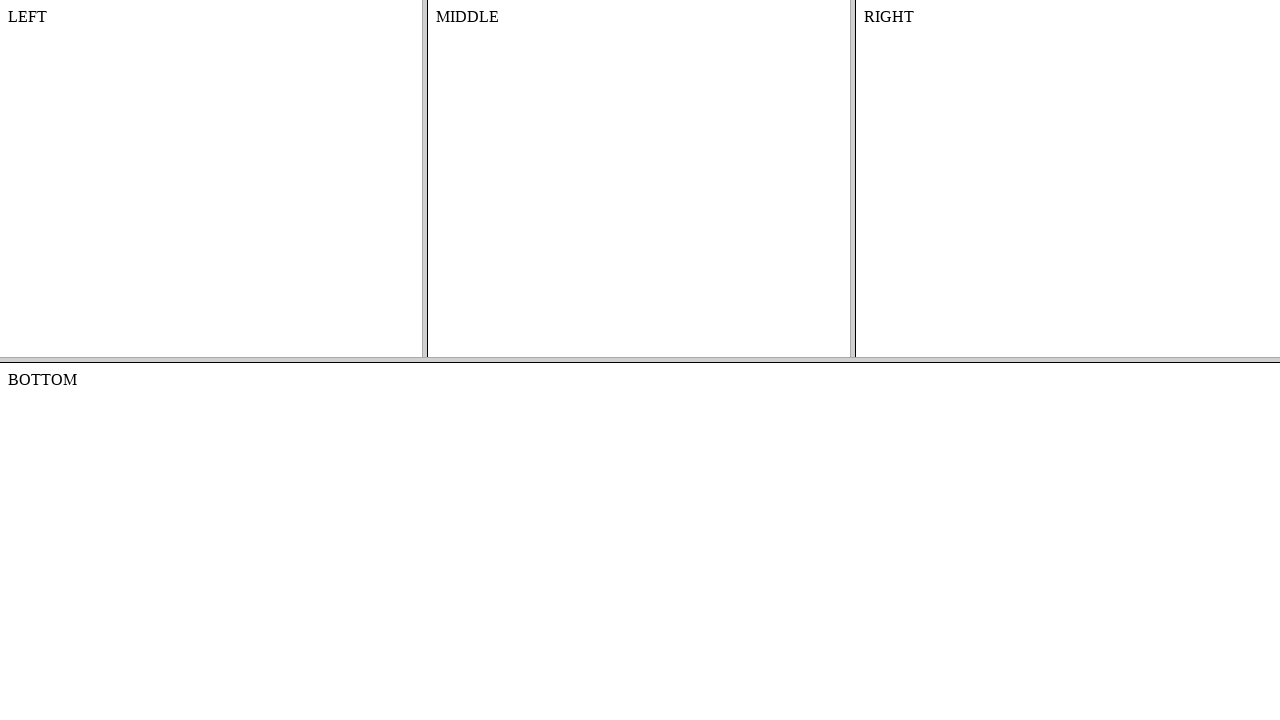

Nested Frames page loaded (domcontentloaded)
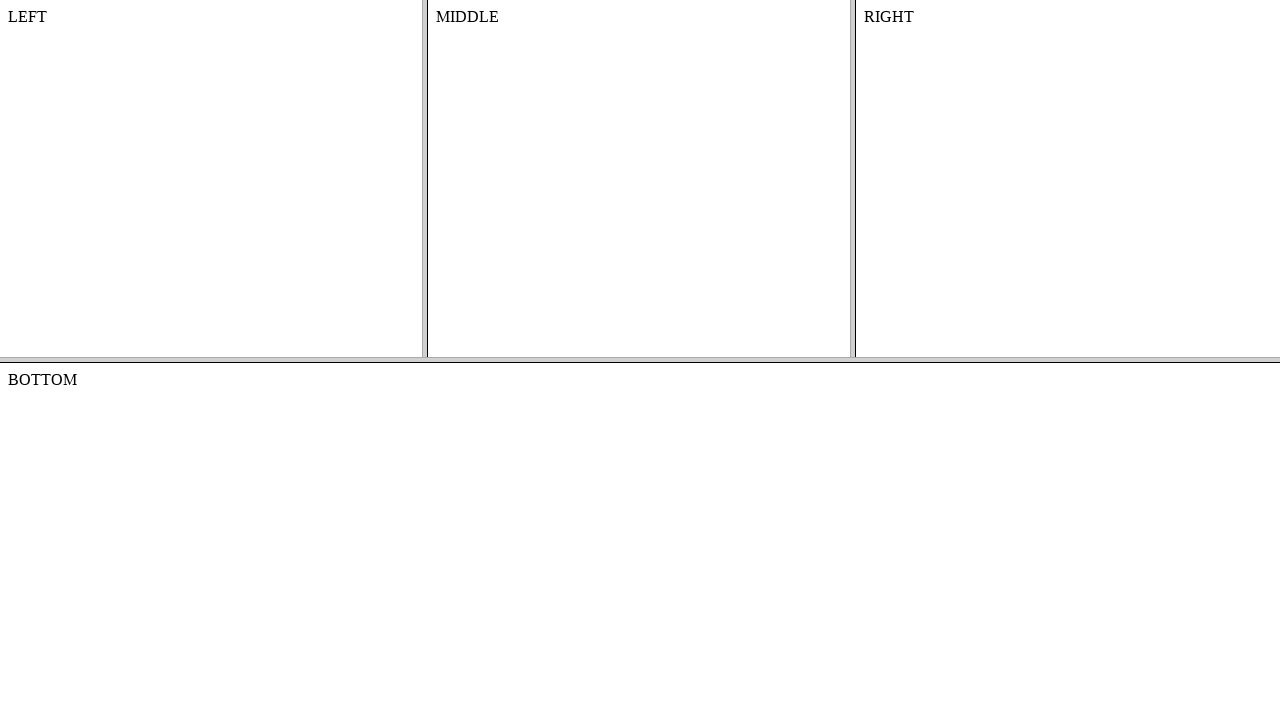

Located the top frame (frame-top)
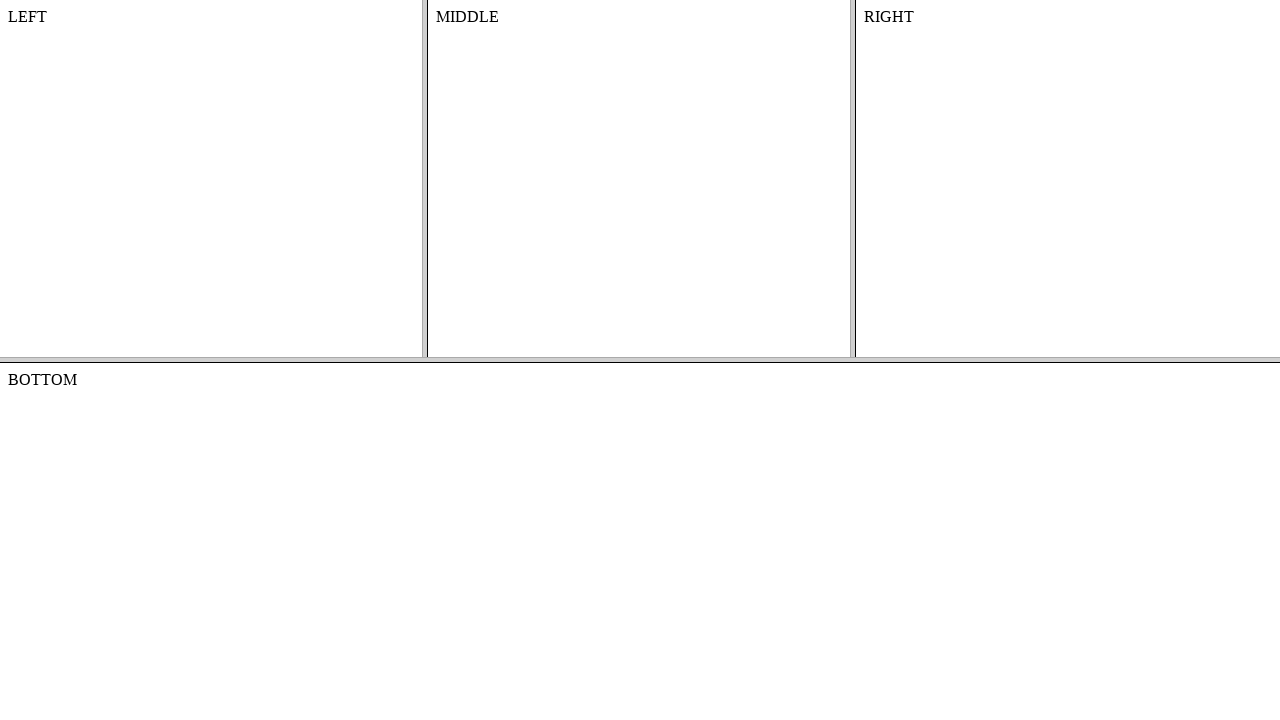

Located the middle frame within the top frame (frame-middle)
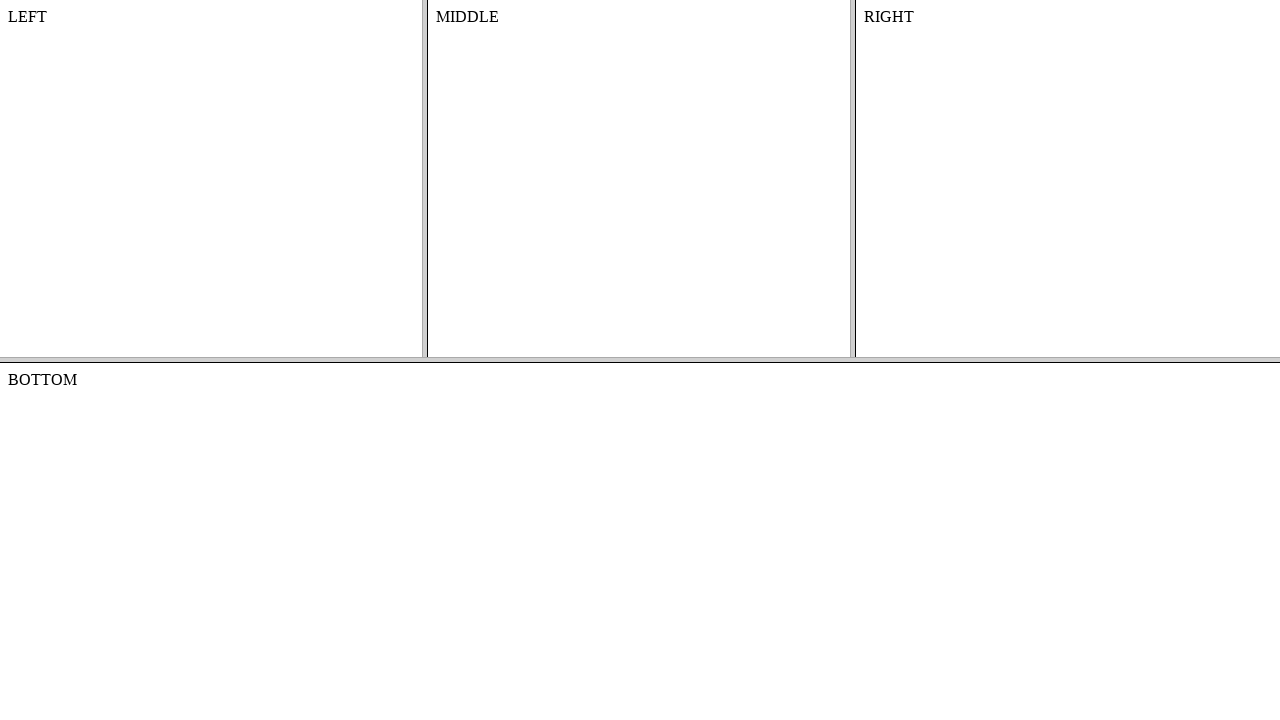

Content element within middle frame is now visible
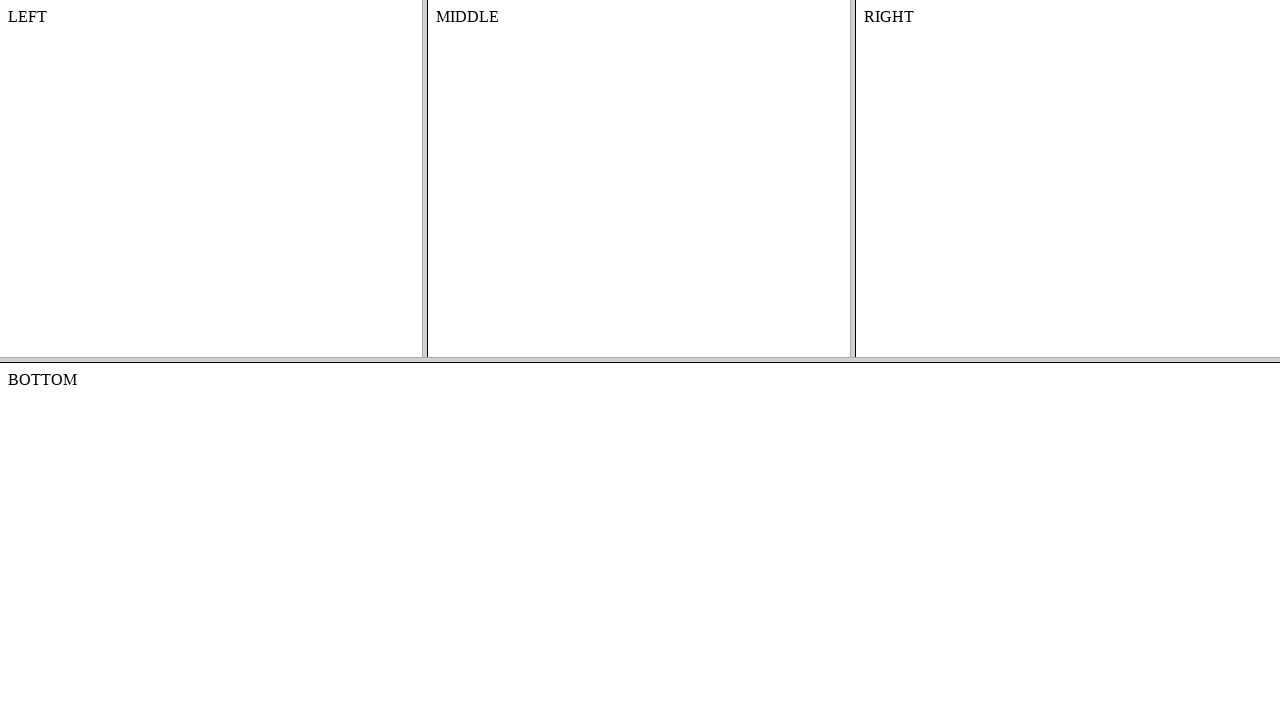

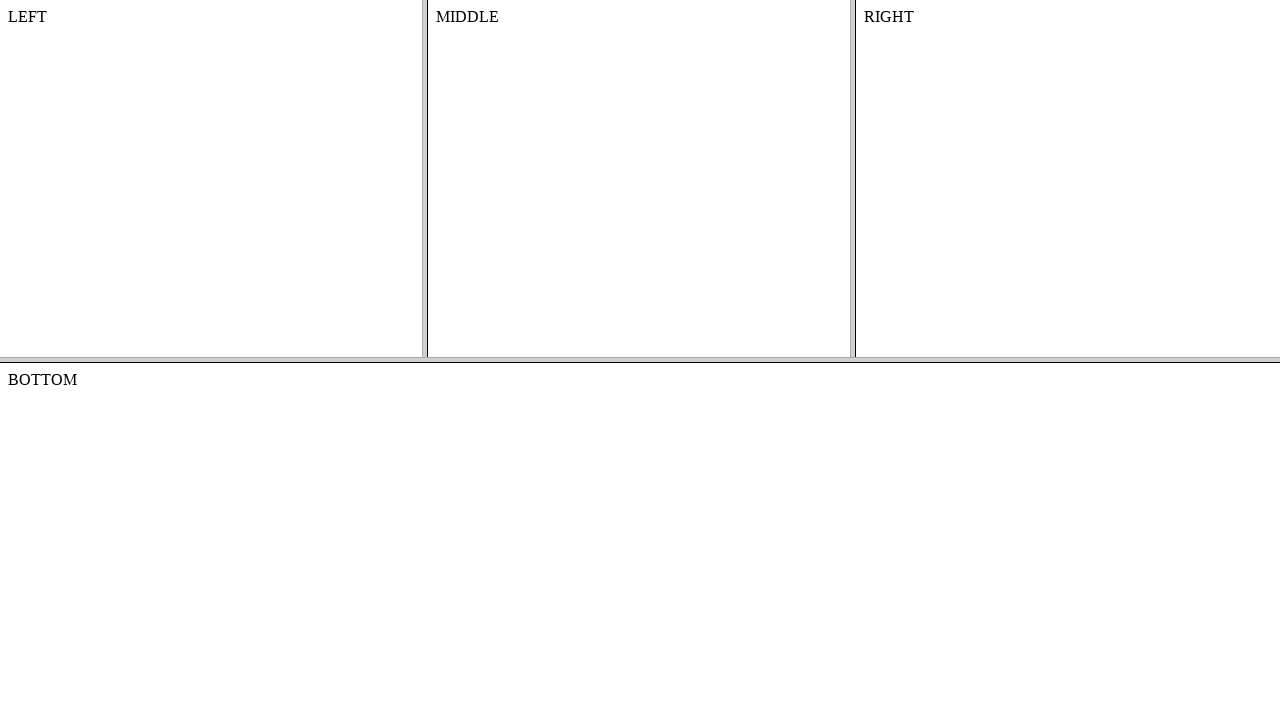